Tests earthquake search form functionality on Kandilli Observatory website by filling date range fields, setting depth and magnitude filters, selecting sorting options, and applying the search filters.

Starting URL: http://sc3.koeri.boun.edu.tr/eqevents/eq_events

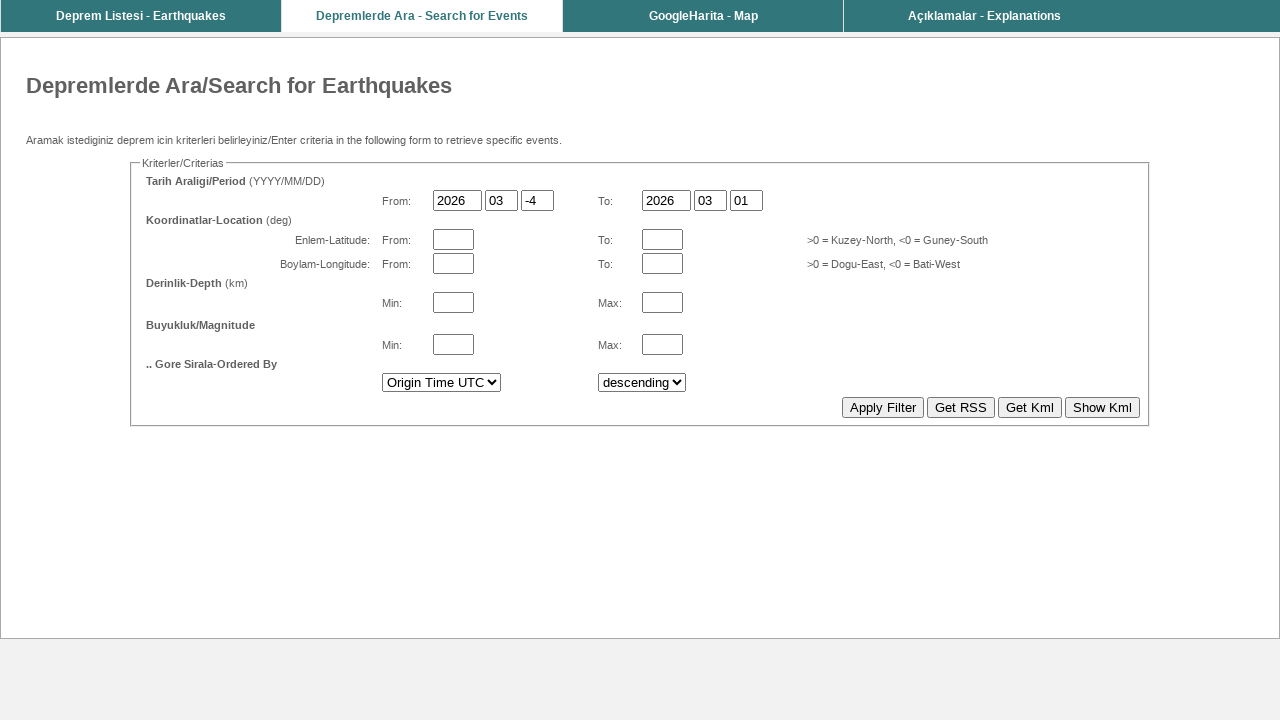

Waited for 'From' year field to load
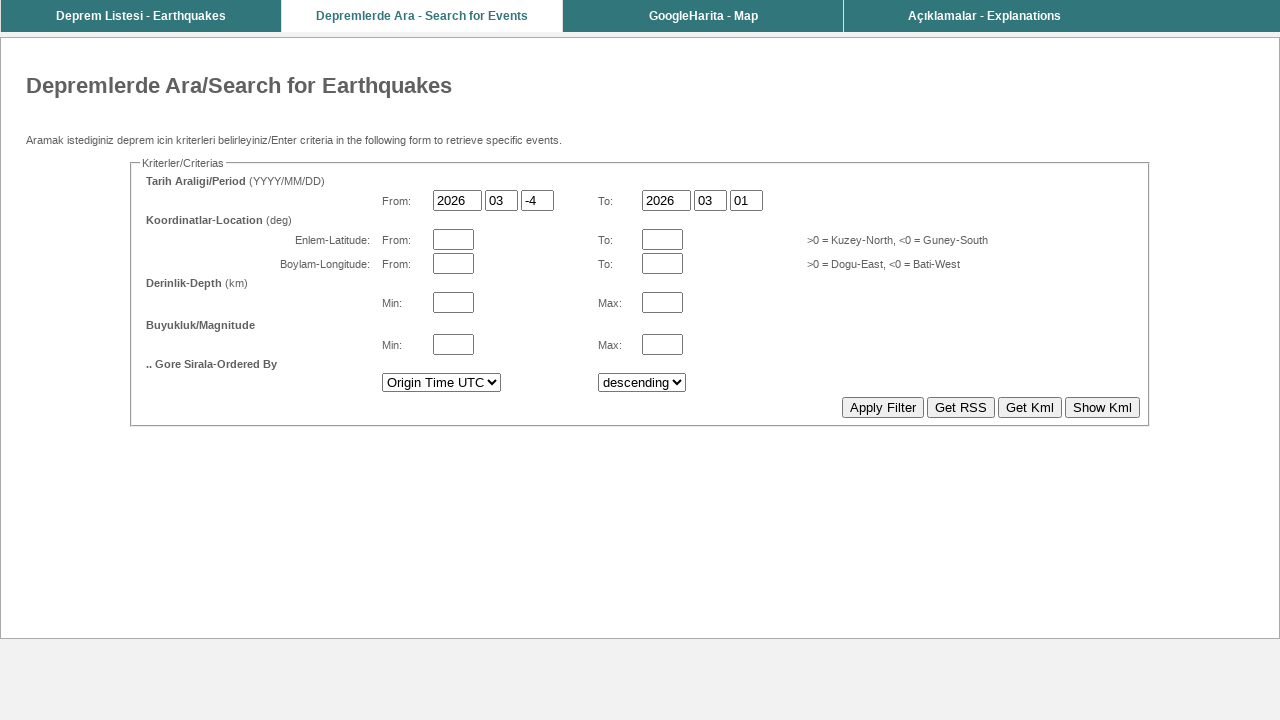

Filled 'From' year field with 2024 on //*[@id="fromTY"]
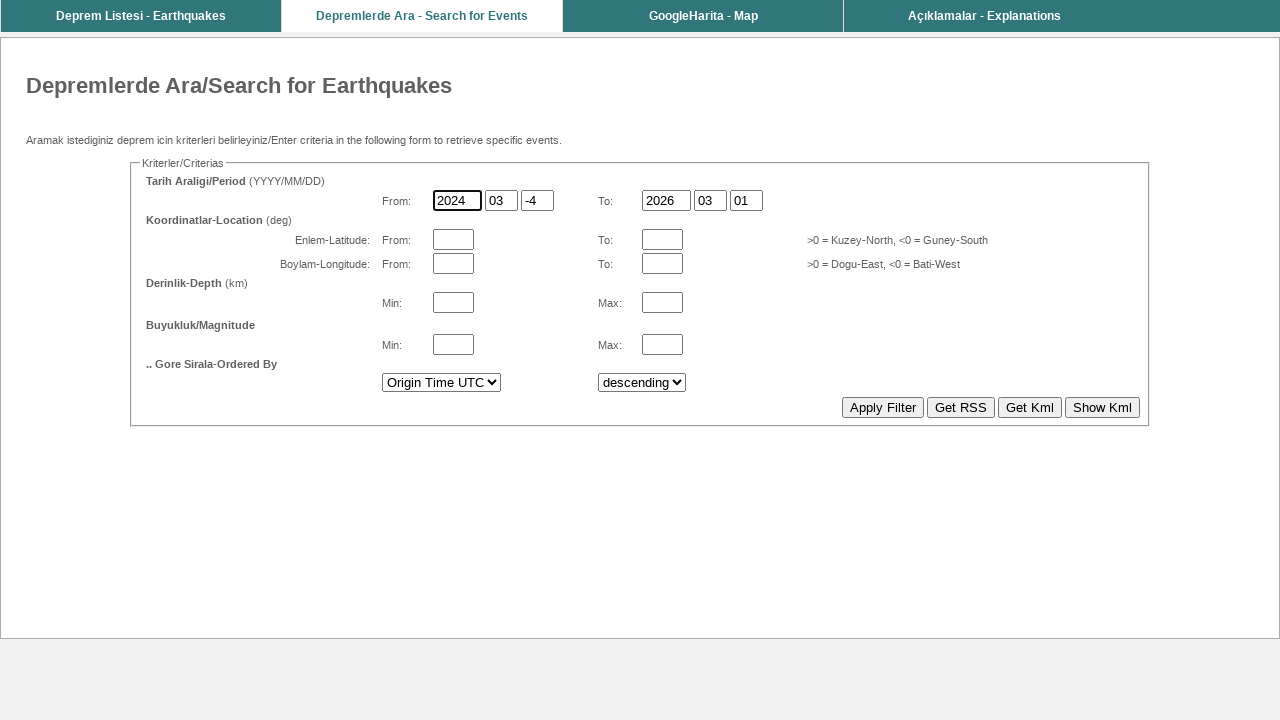

Filled 'From' month field with 01 on //*[@id="fromTM"]
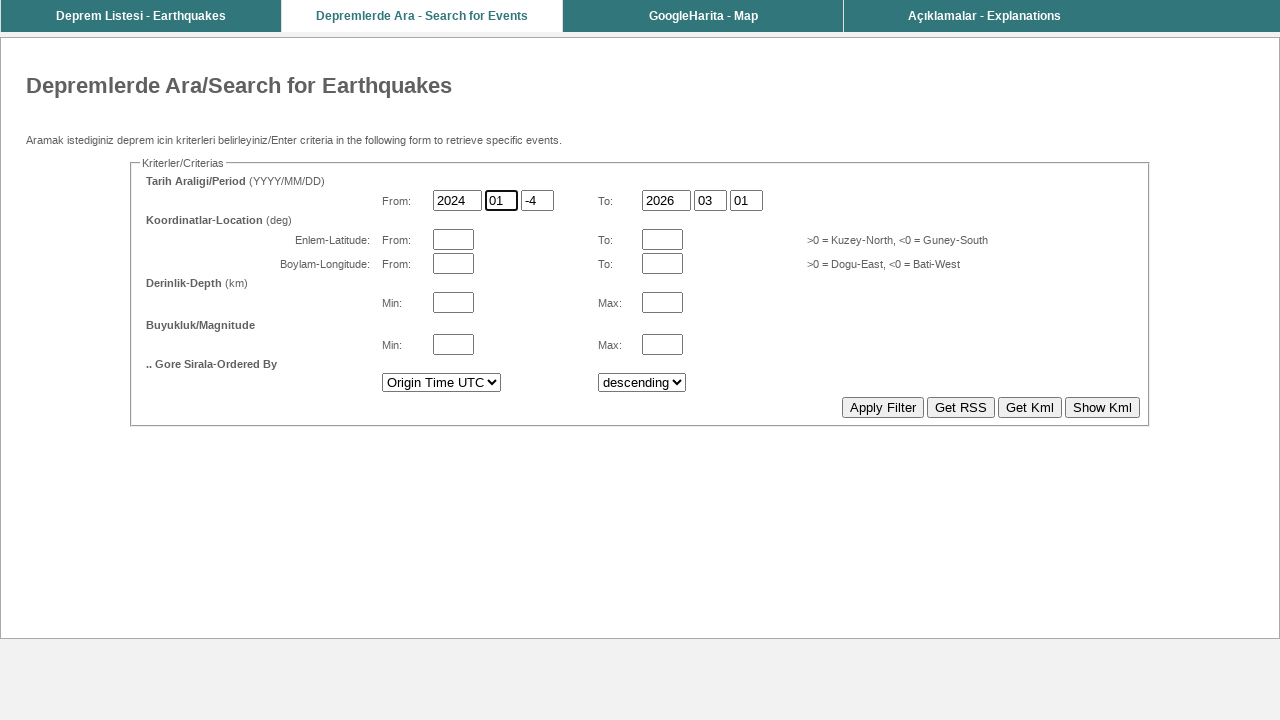

Filled 'From' day field with 15 on //*[@id="fromTD"]
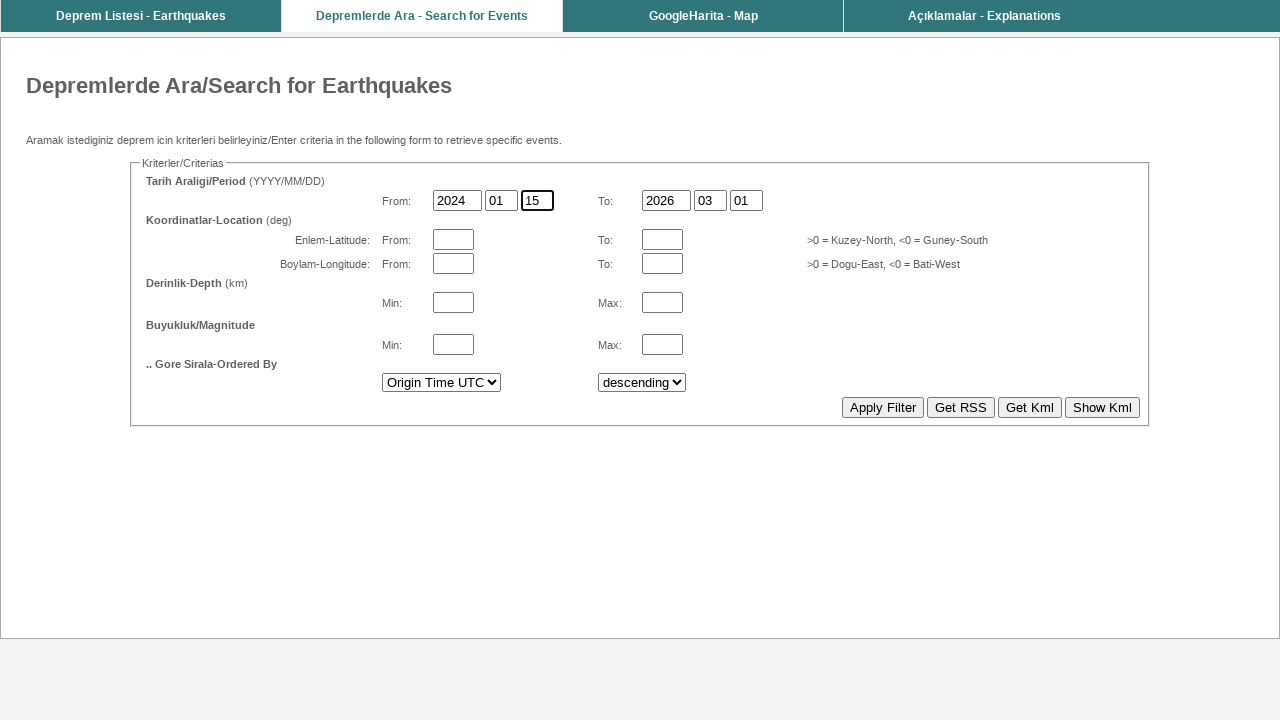

Filled 'To' year field with 2024 on //*[@id="toY"]
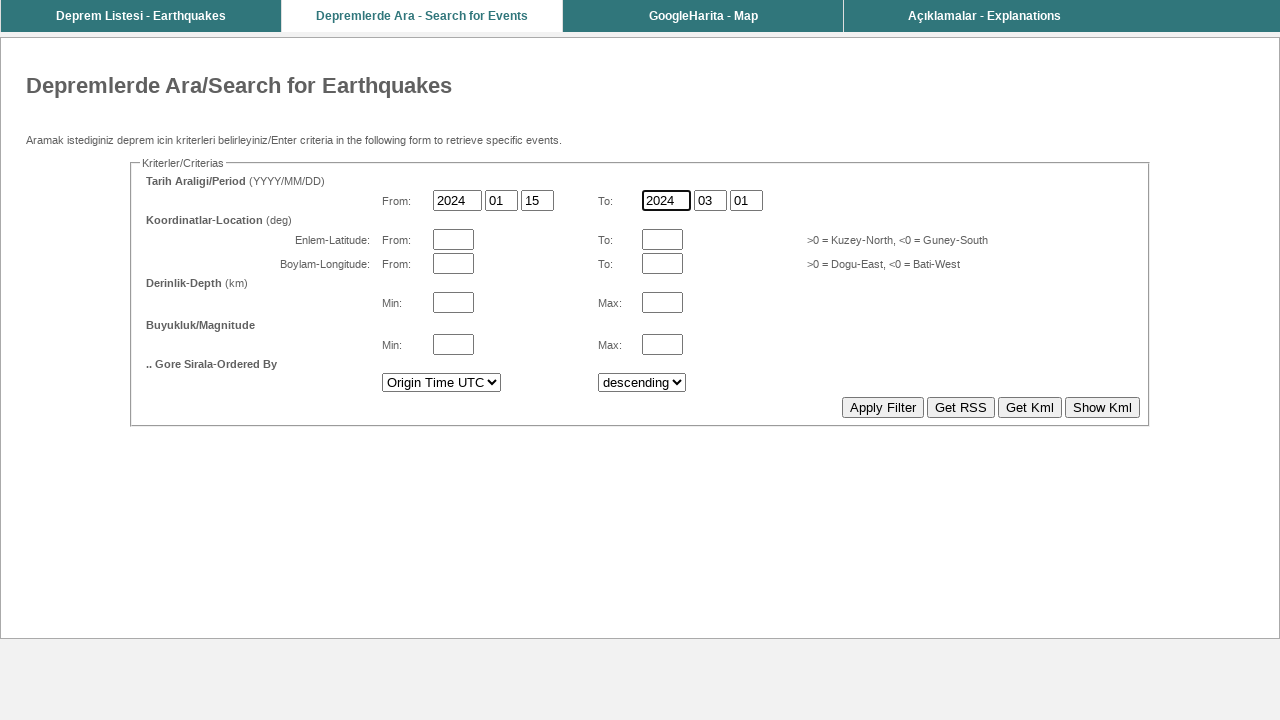

Filled 'To' month field with 06 on //*[@id="toM"]
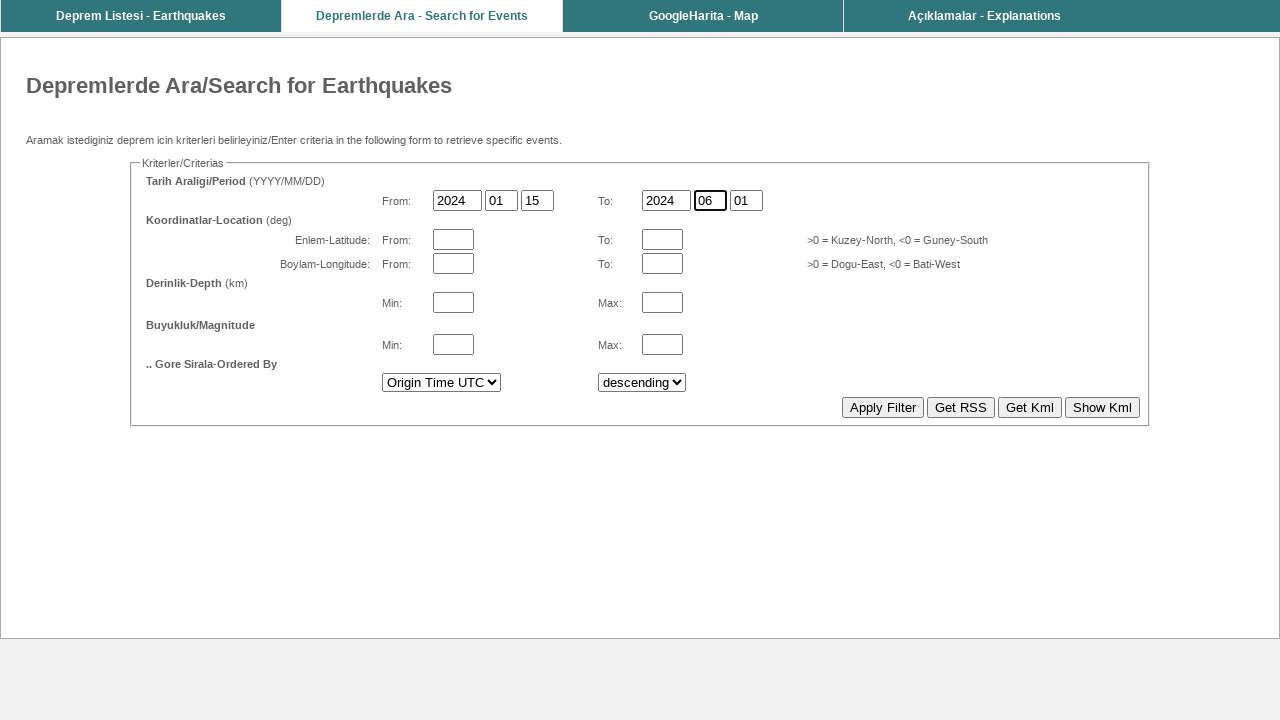

Filled 'To' day field with 20 on //*[@id="toD"]
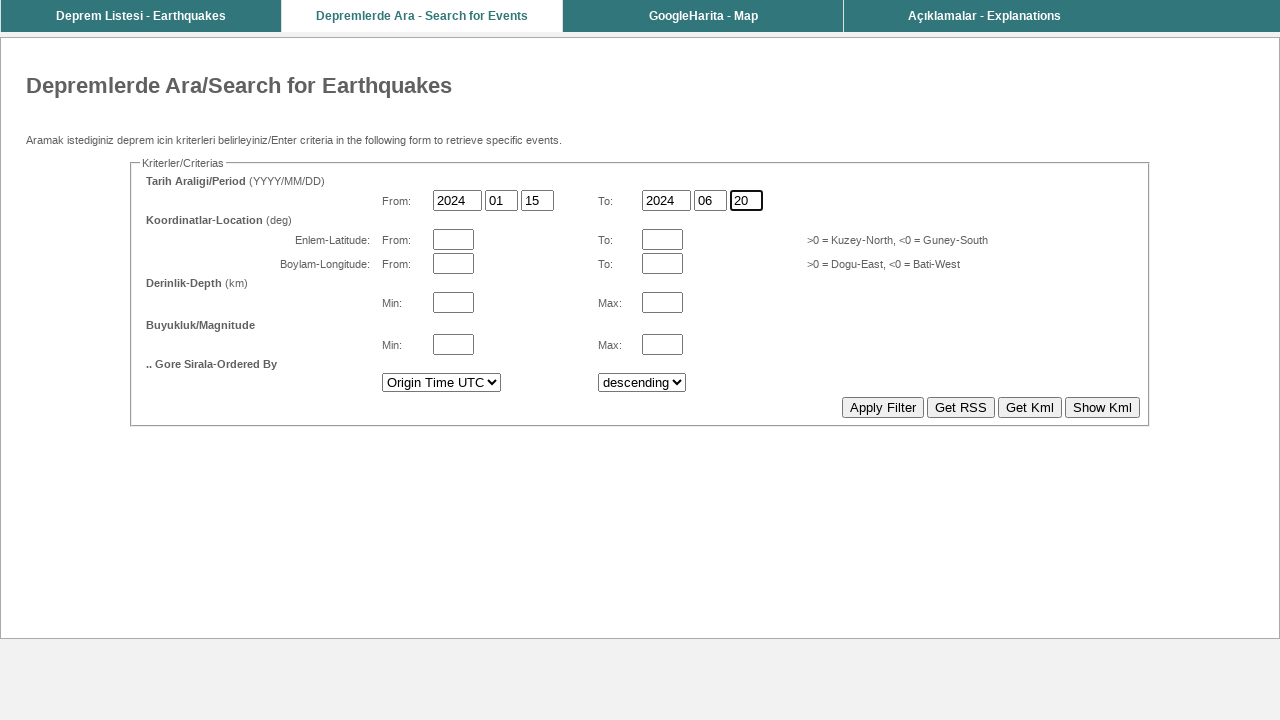

Filled minimum depth field with 0 on //*[@id="min_depth"]
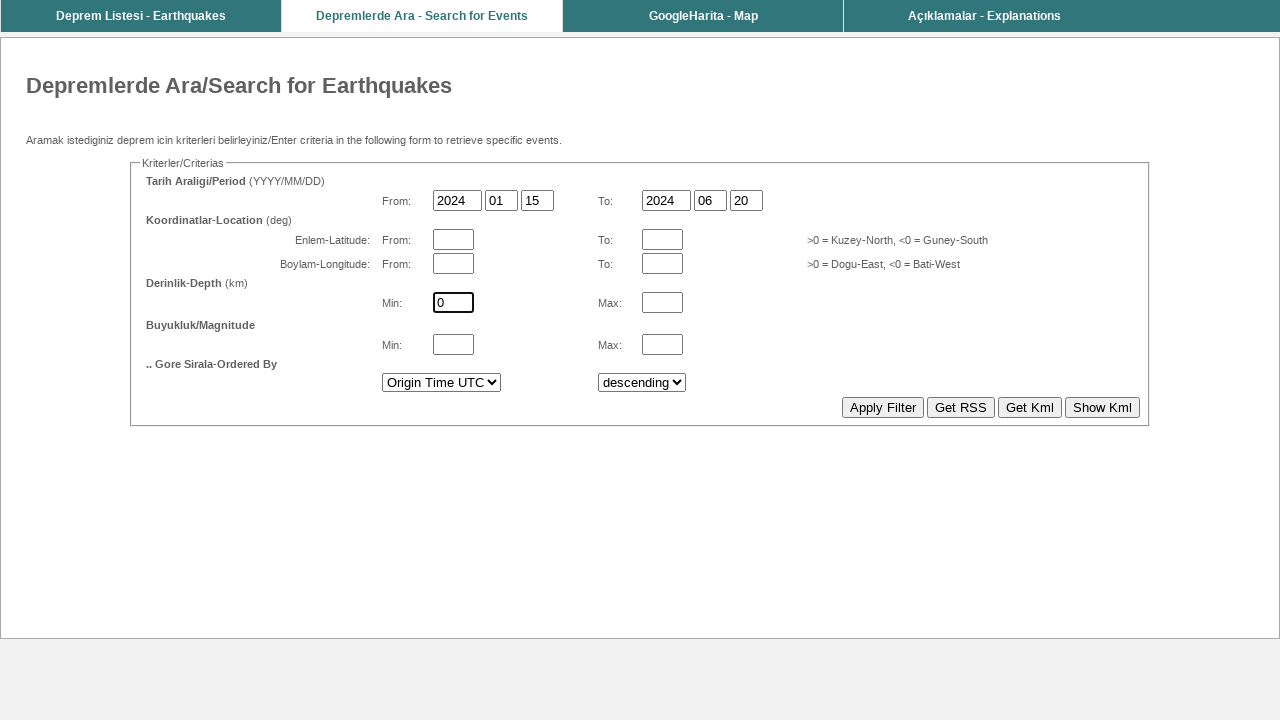

Filled maximum depth field with 60 on //*[@id="max_depth"]
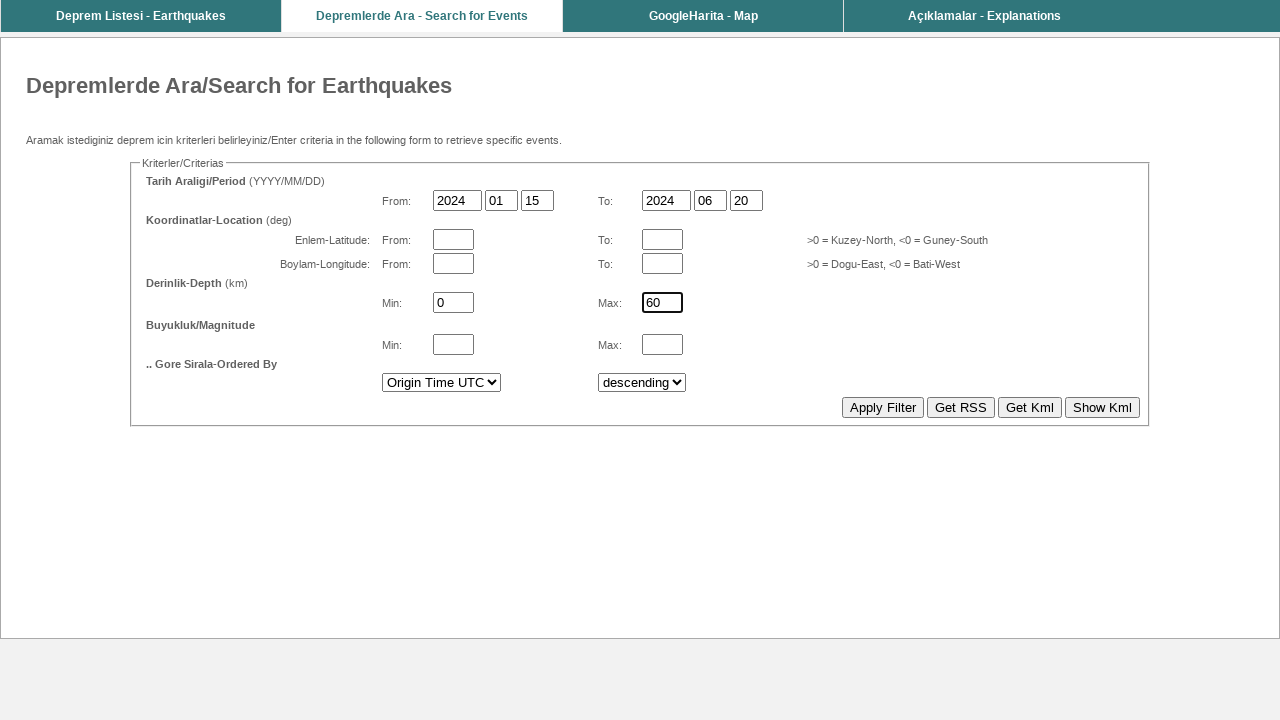

Filled minimum magnitude field with 3 on //*[@id="min_mag"]
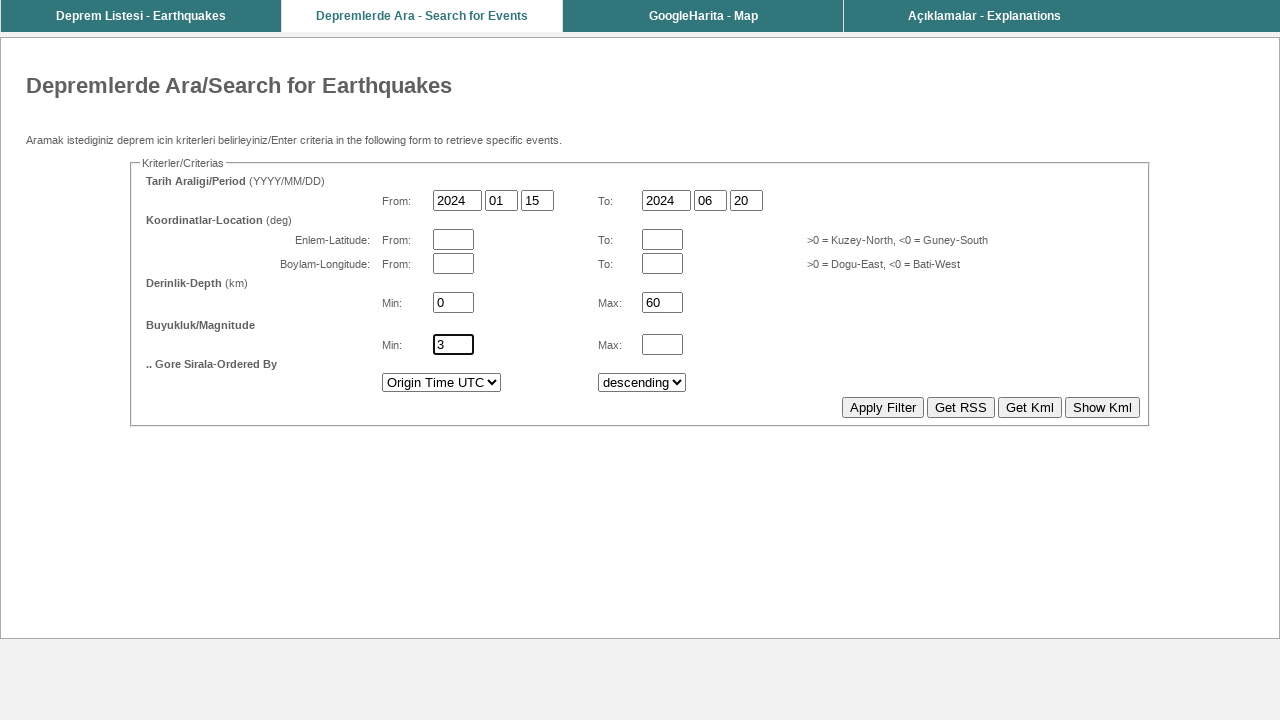

Filled maximum magnitude field with 7 on //*[@id="max_mag"]
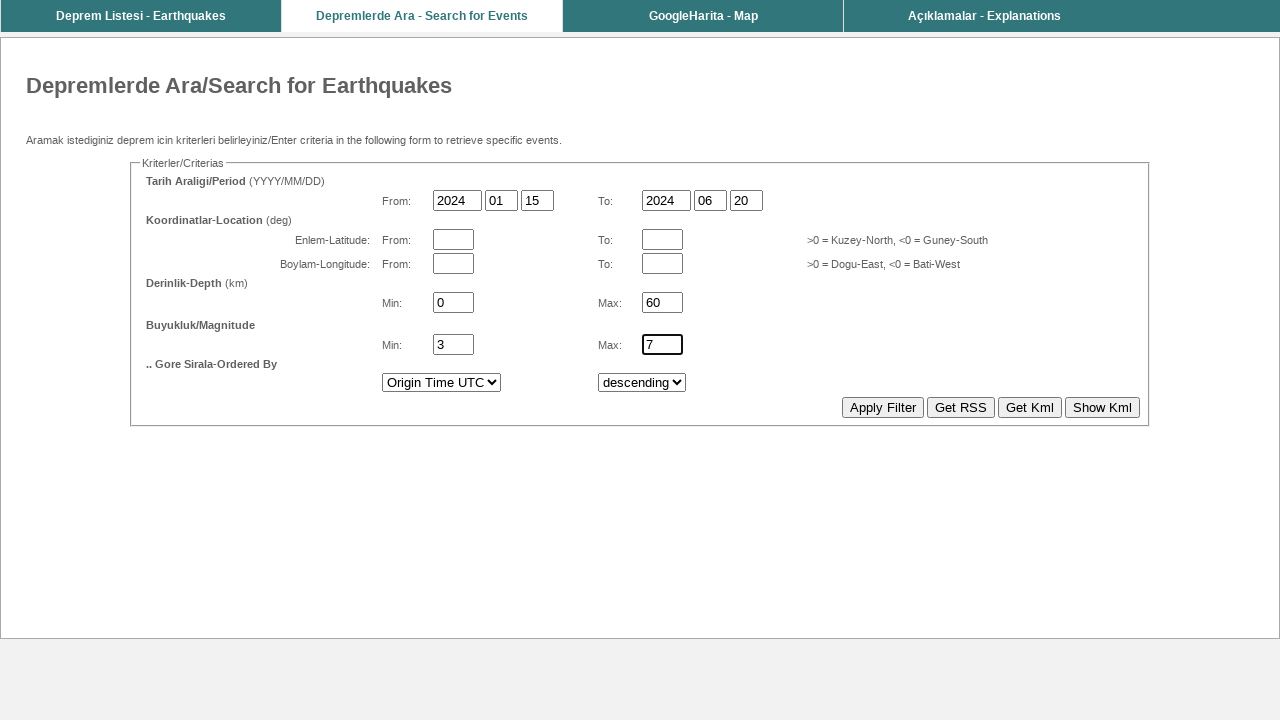

Selected 'Magnitude' as sorting option on //*[@id="myPost"]/fieldset/table/tbody/tr[12]/td[2]/select
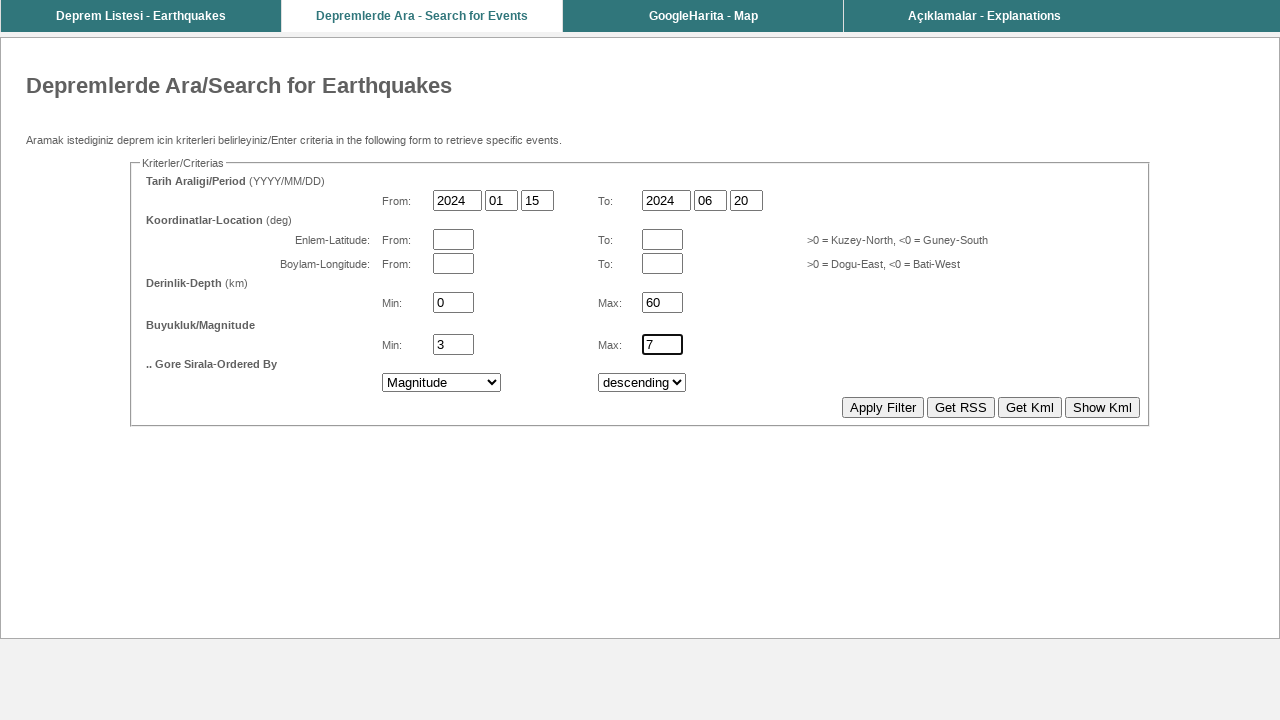

Selected 'descending' as sort order on //*[@id="myPost"]/fieldset/table/tbody/tr[12]/td[3]/select
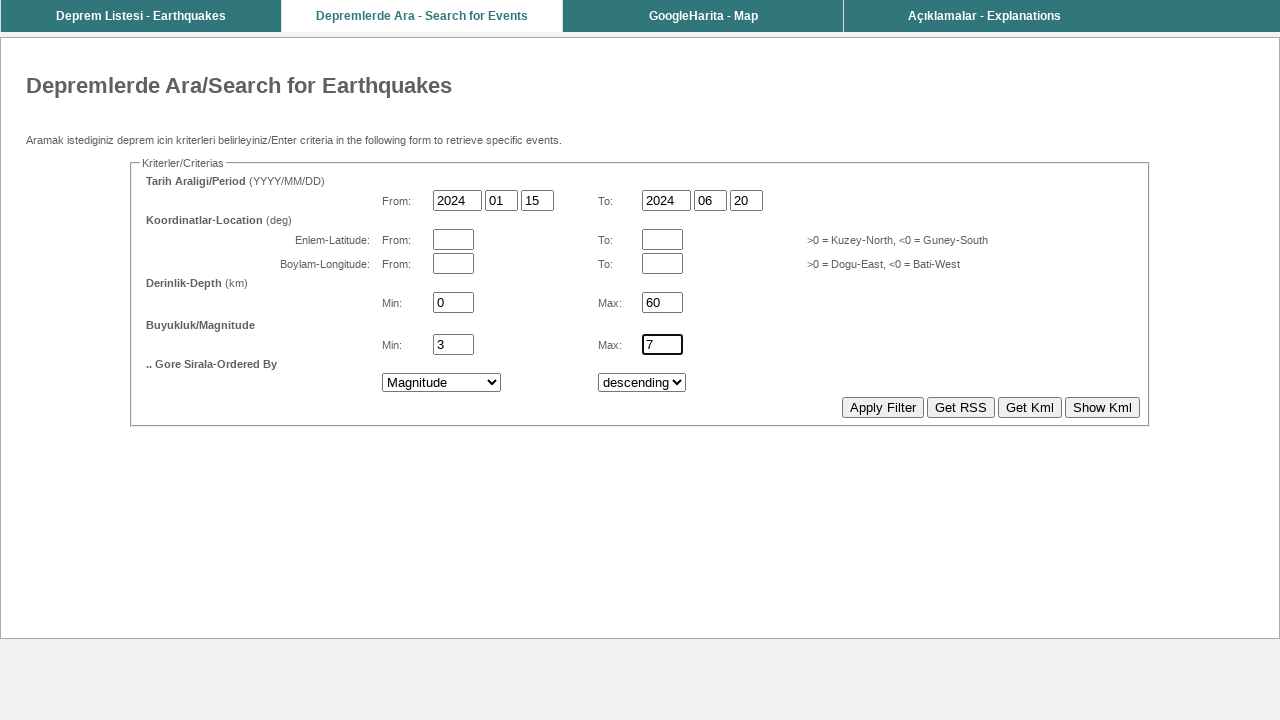

Clicked apply button to submit earthquake search at (883, 408) on xpath=//*[@id="myPost"]/fieldset/div/input[1]
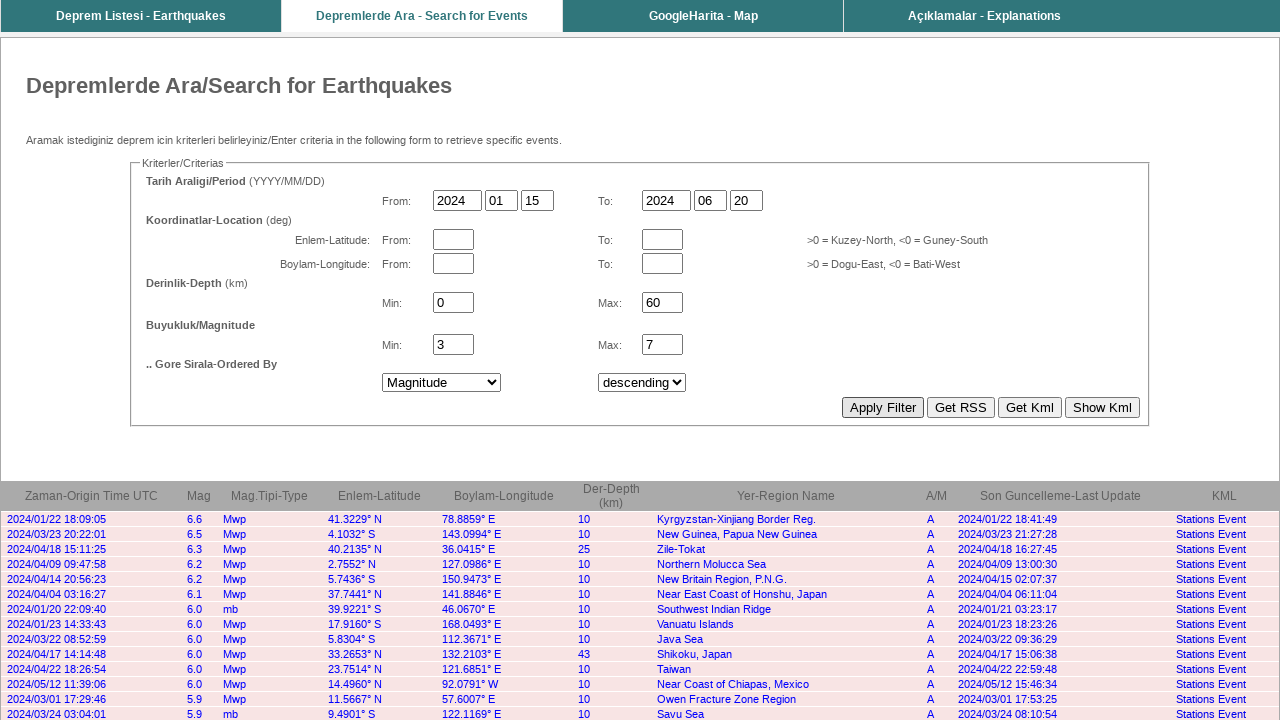

Search results table loaded successfully
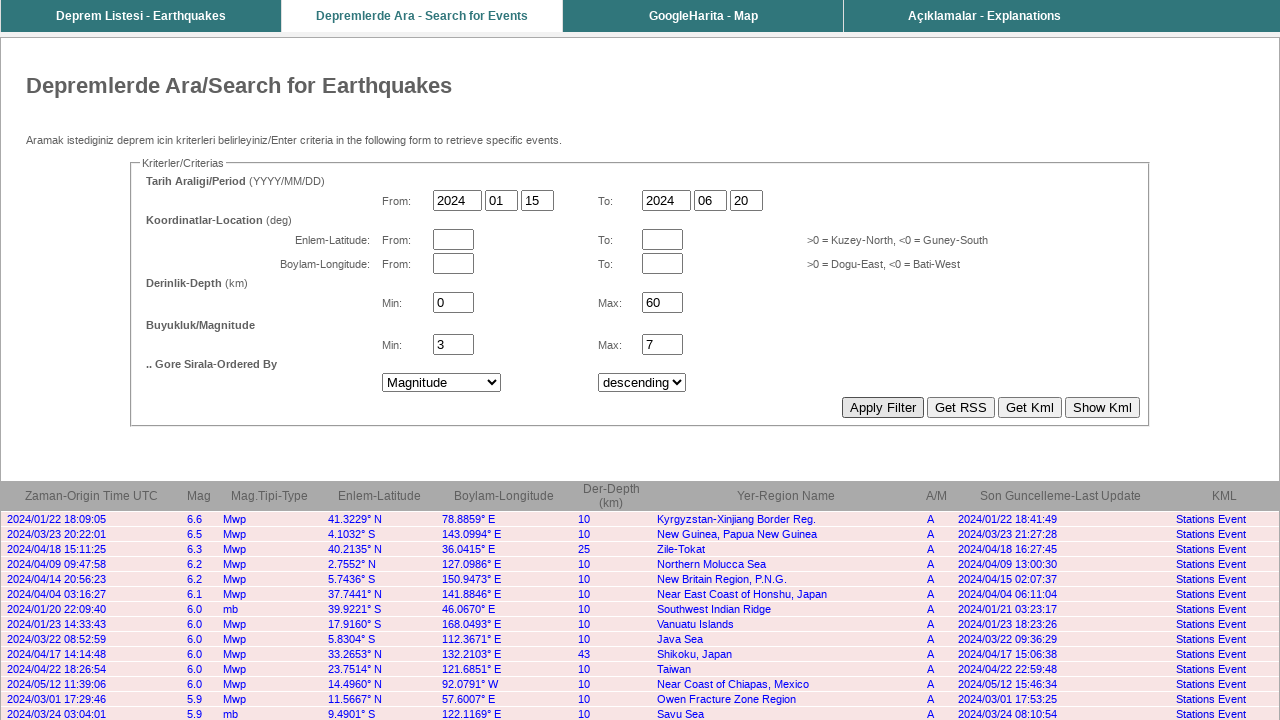

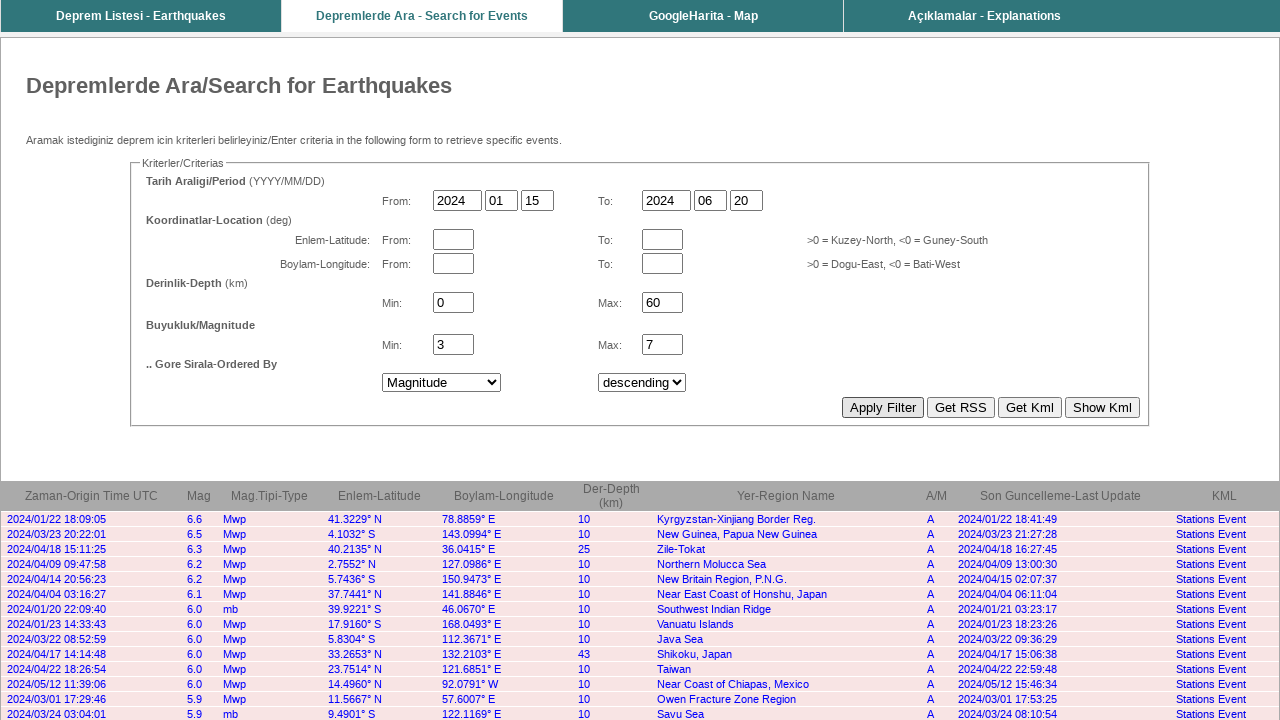